Tests the Feed-A-Cat page to verify the Feed button is present

Starting URL: https://cs1632.appspot.com/

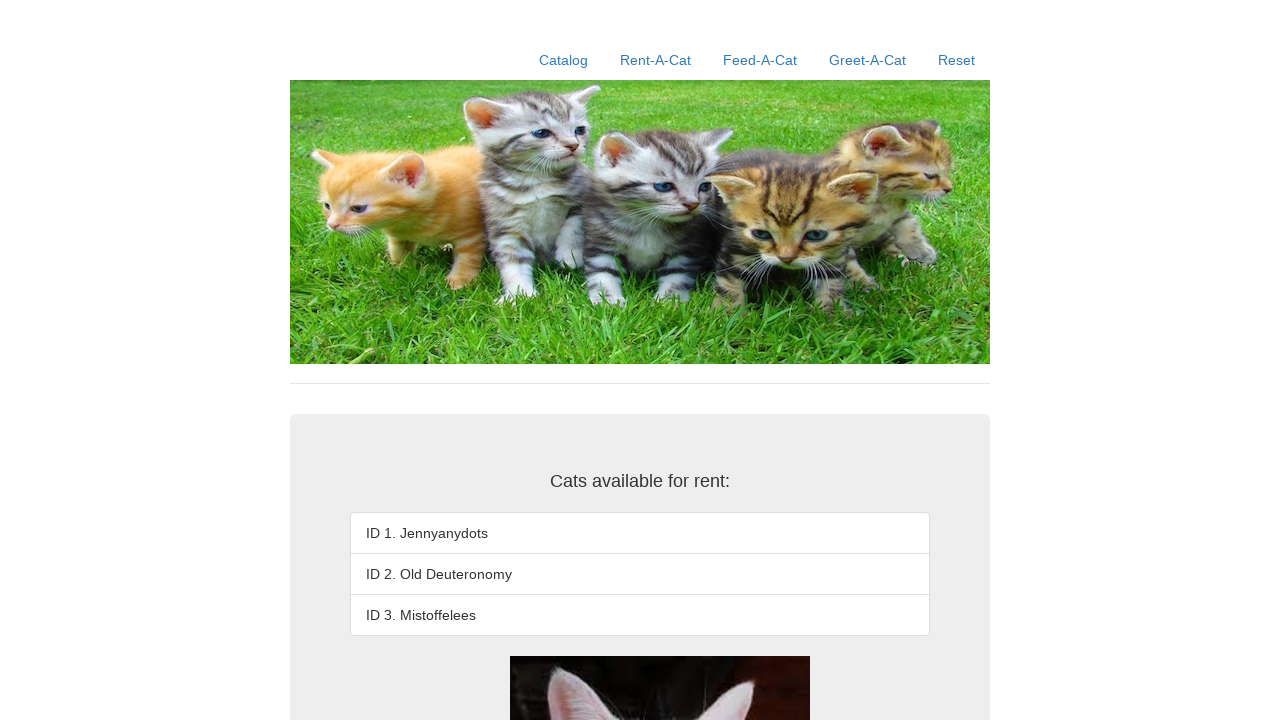

Clicked the Feed-A-Cat link at (760, 60) on text=Feed-A-Cat
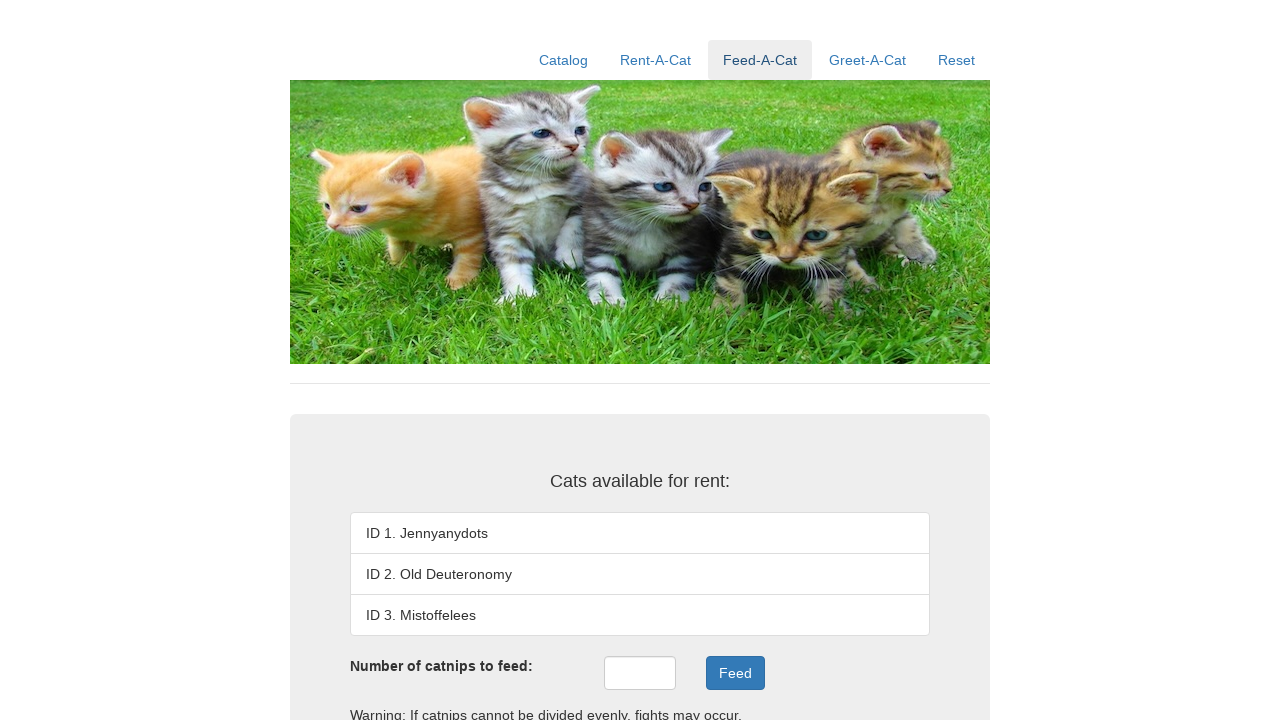

Verified Feed button is present on the page
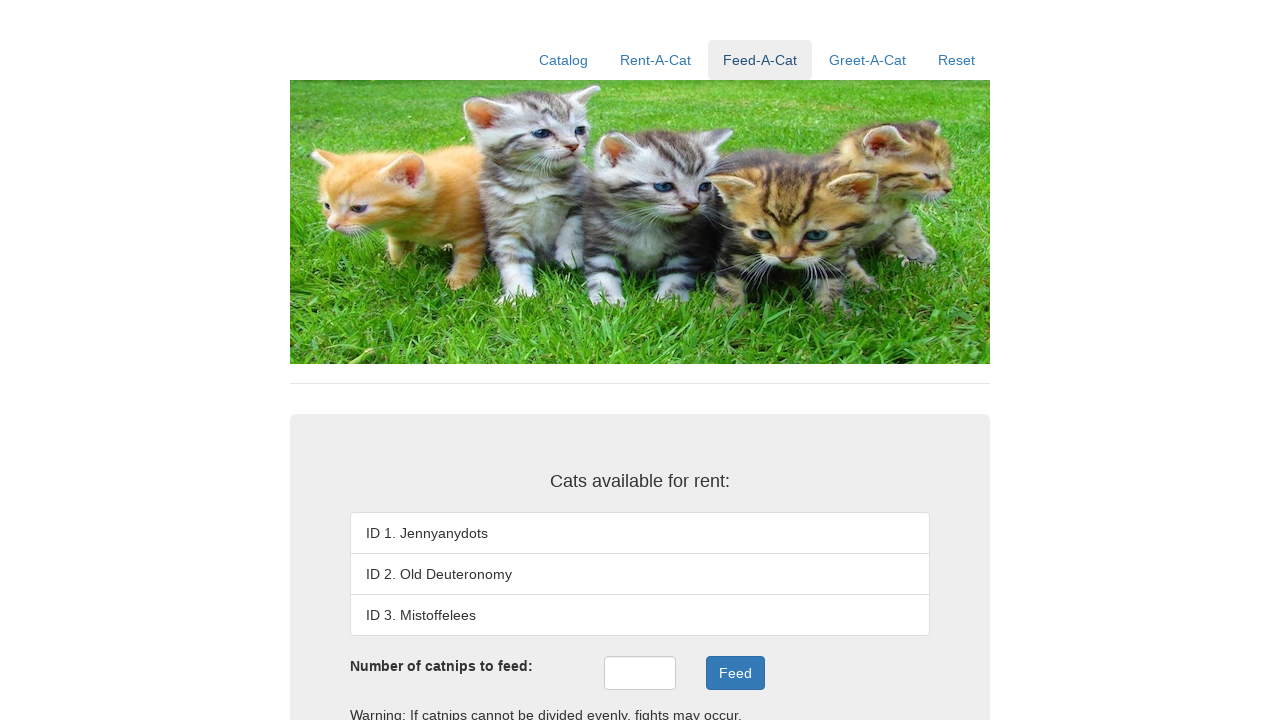

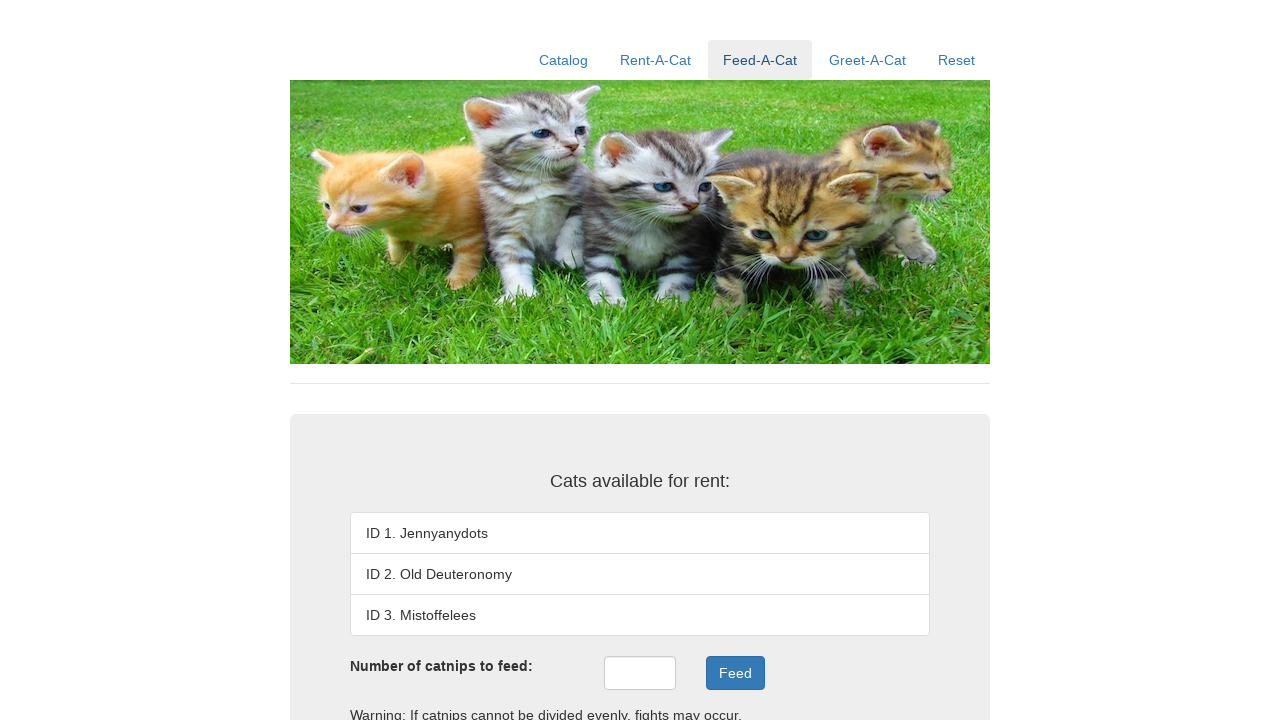